Tests the fifth FAQ accordion item about extending or returning orders early by clicking it and verifying the expanded text content

Starting URL: https://qa-scooter.praktikum-services.ru/

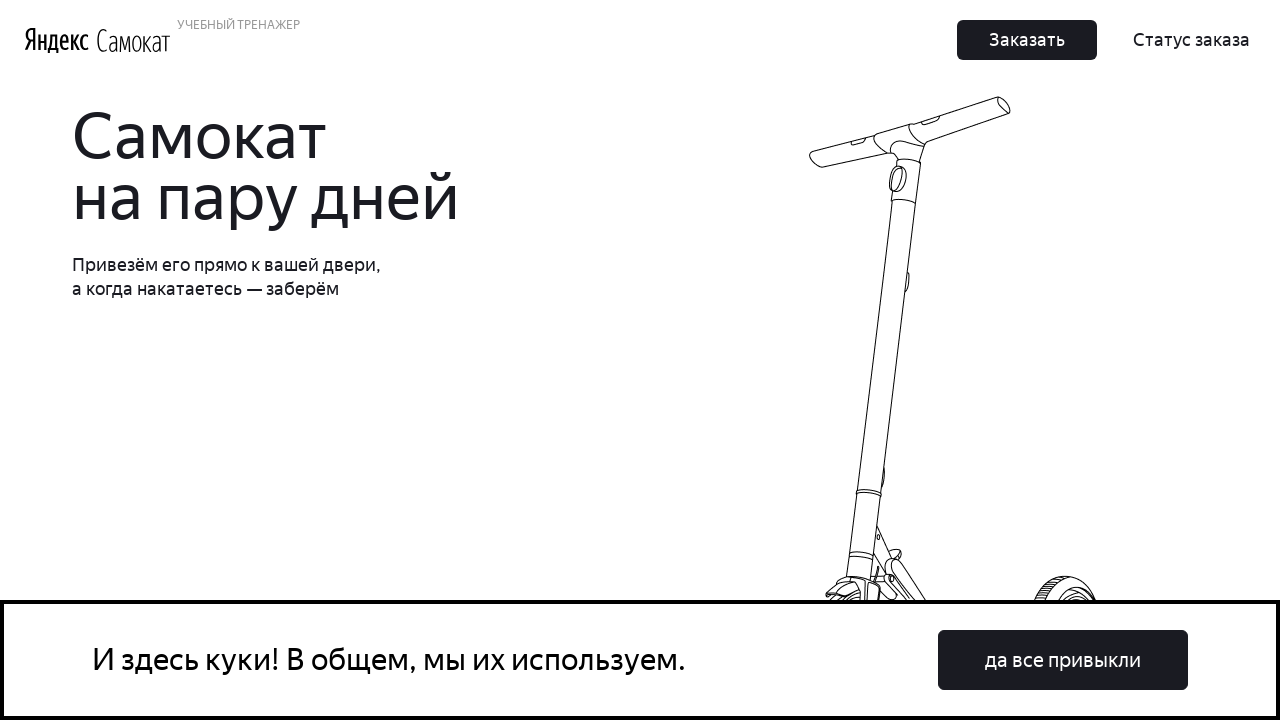

Scrolled to FAQ section heading
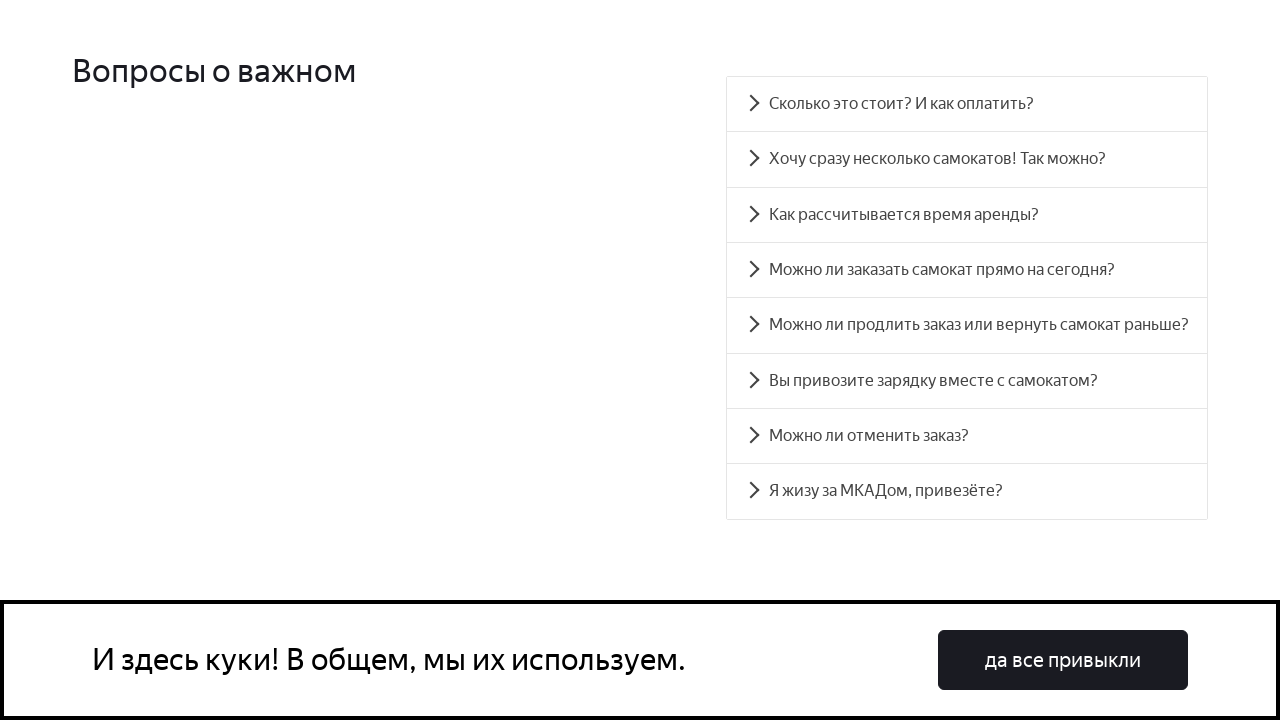

Clicked on fifth FAQ accordion item about extending or returning orders early at (967, 325) on #accordion__heading-4
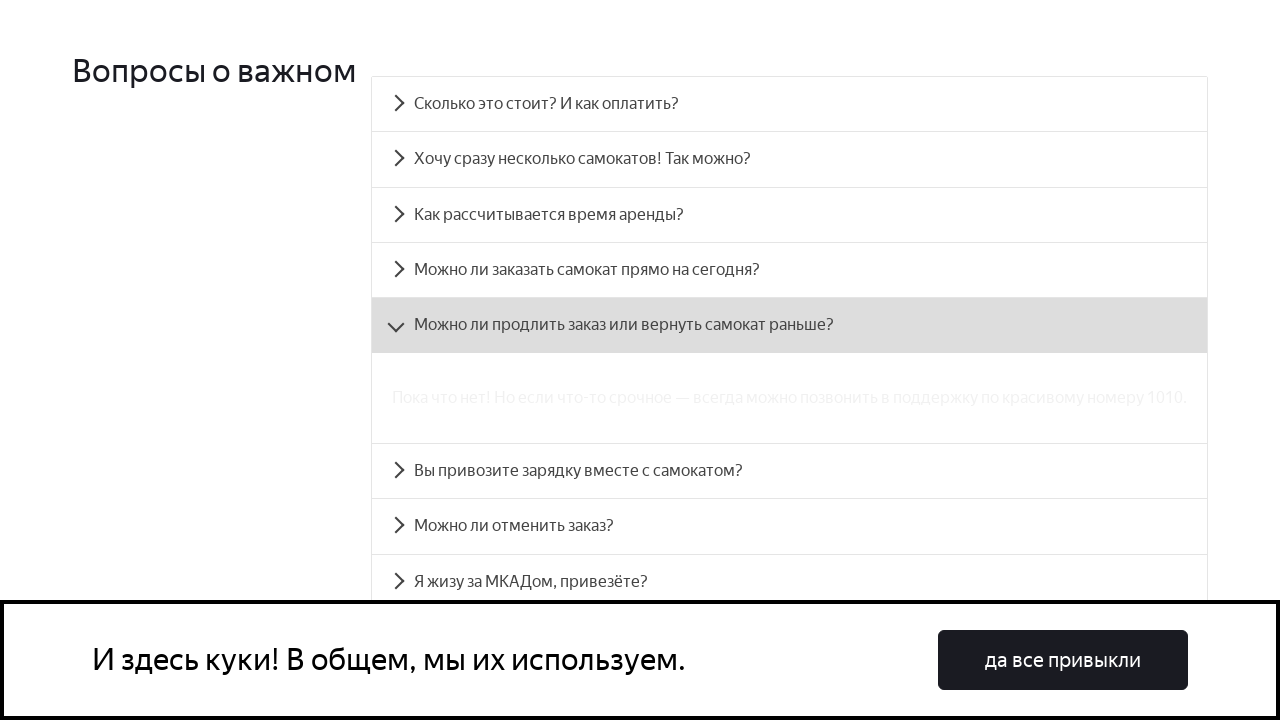

Accordion panel expanded and content became visible
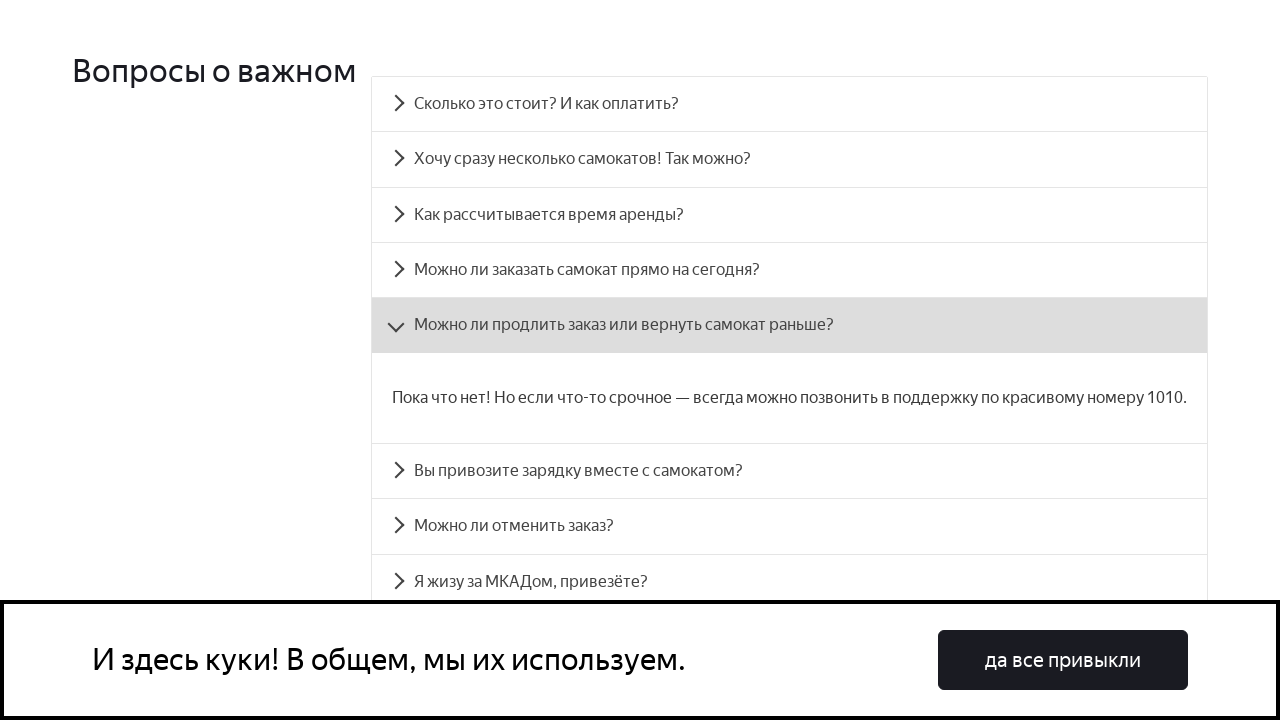

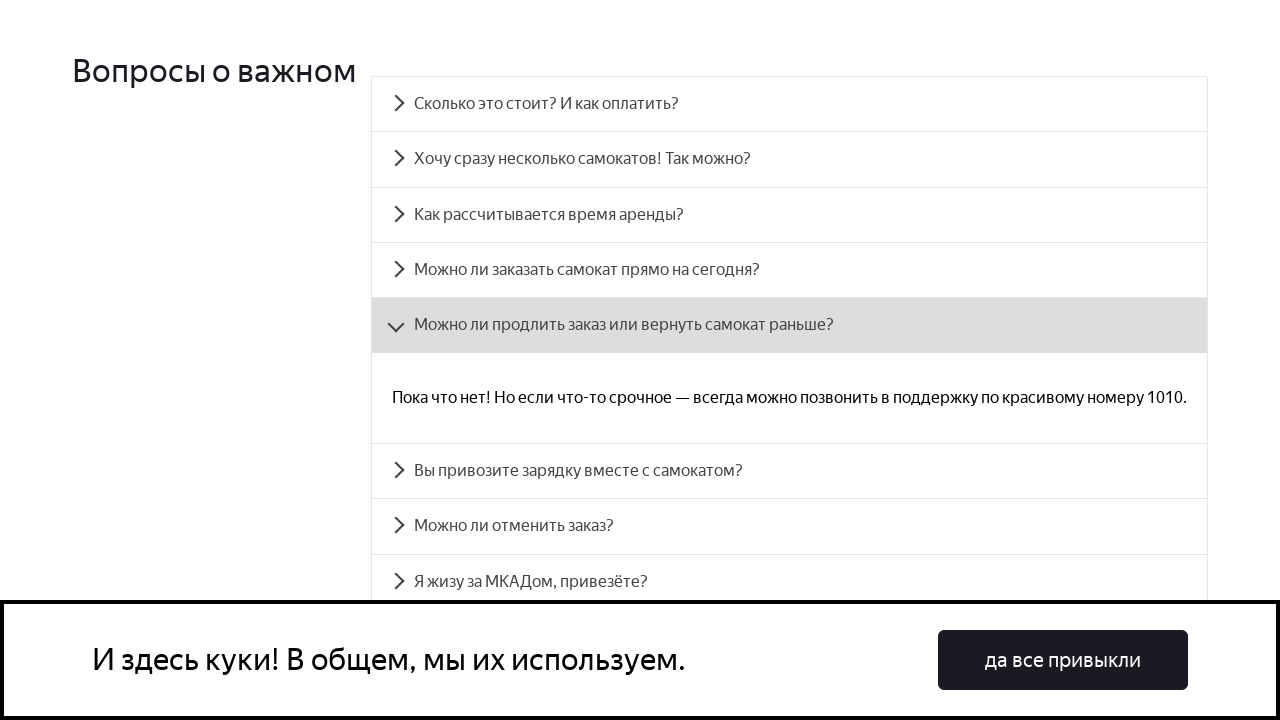